Tests form validation by submitting an empty form and checking for validation messages

Starting URL: https://www.w3.org/WAI/tutorials/forms/validation/

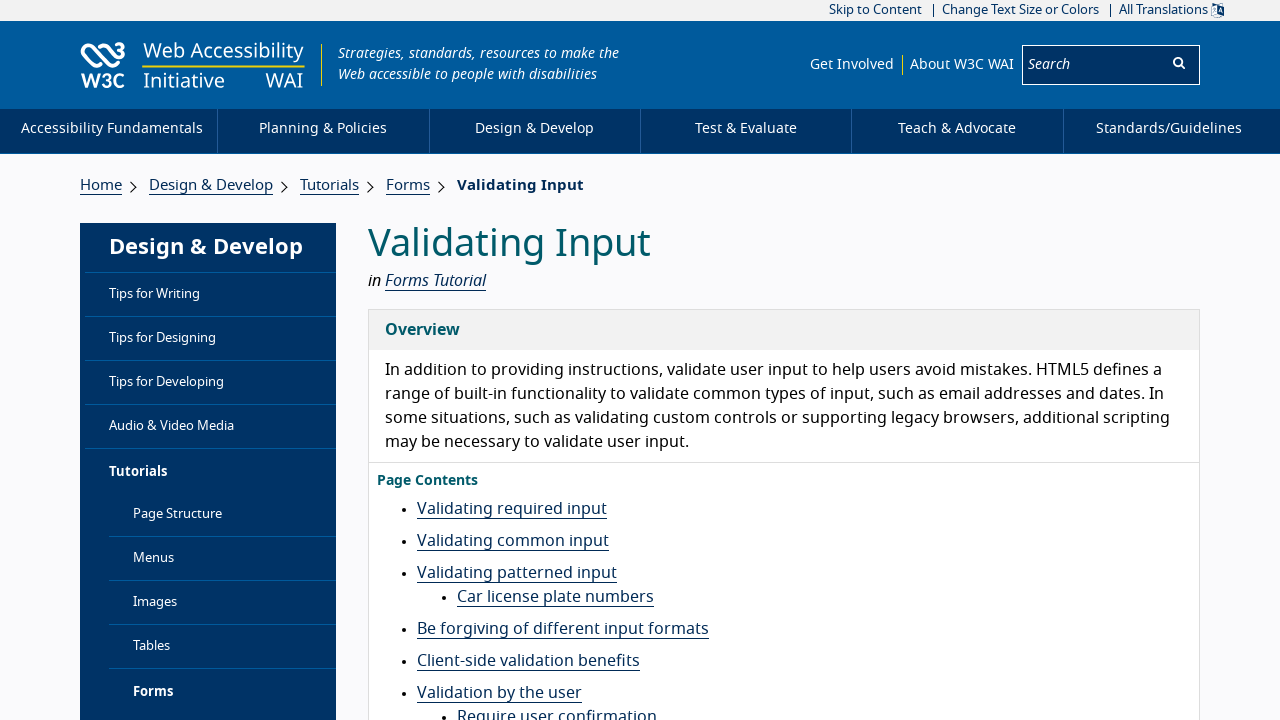

Navigated to W3C form validation tutorial page
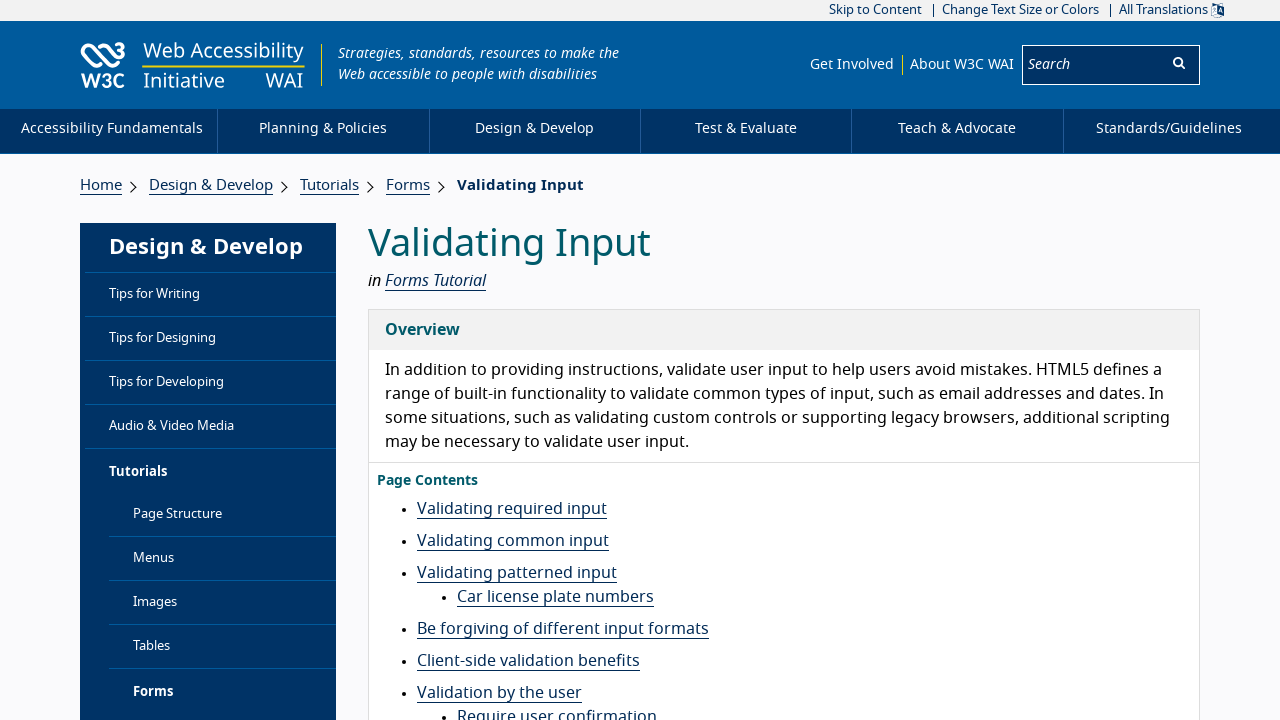

Clicked submit button on empty form to trigger validation at (491, 360) on xpath=//form[@id='valform']//div//div//input[@value='Submit']
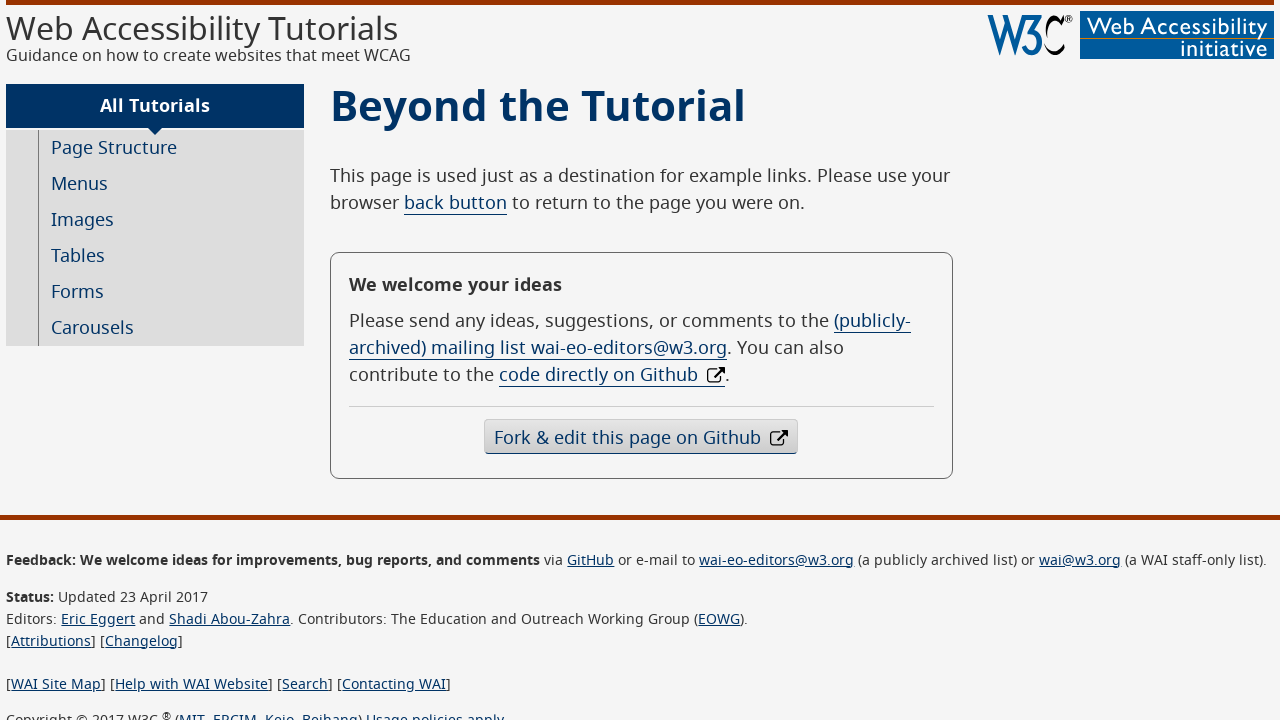

Waited 3 seconds for validation messages to appear
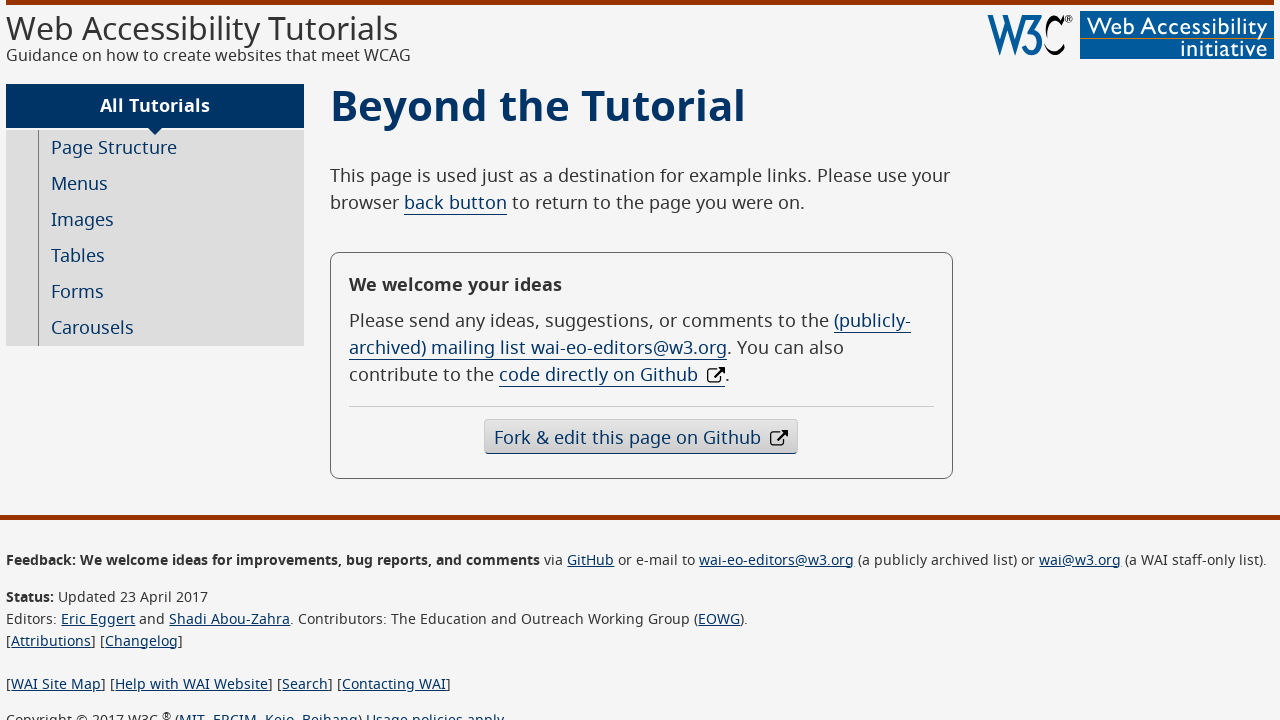

Validation message for name found on page
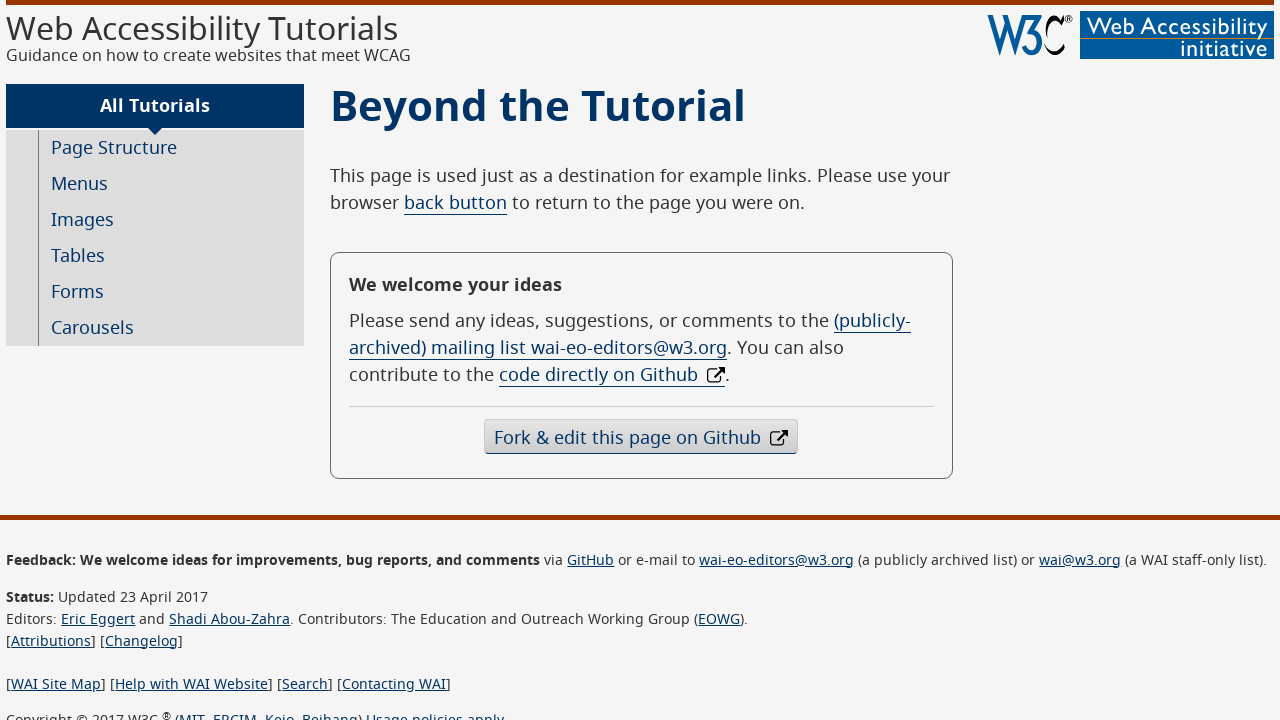

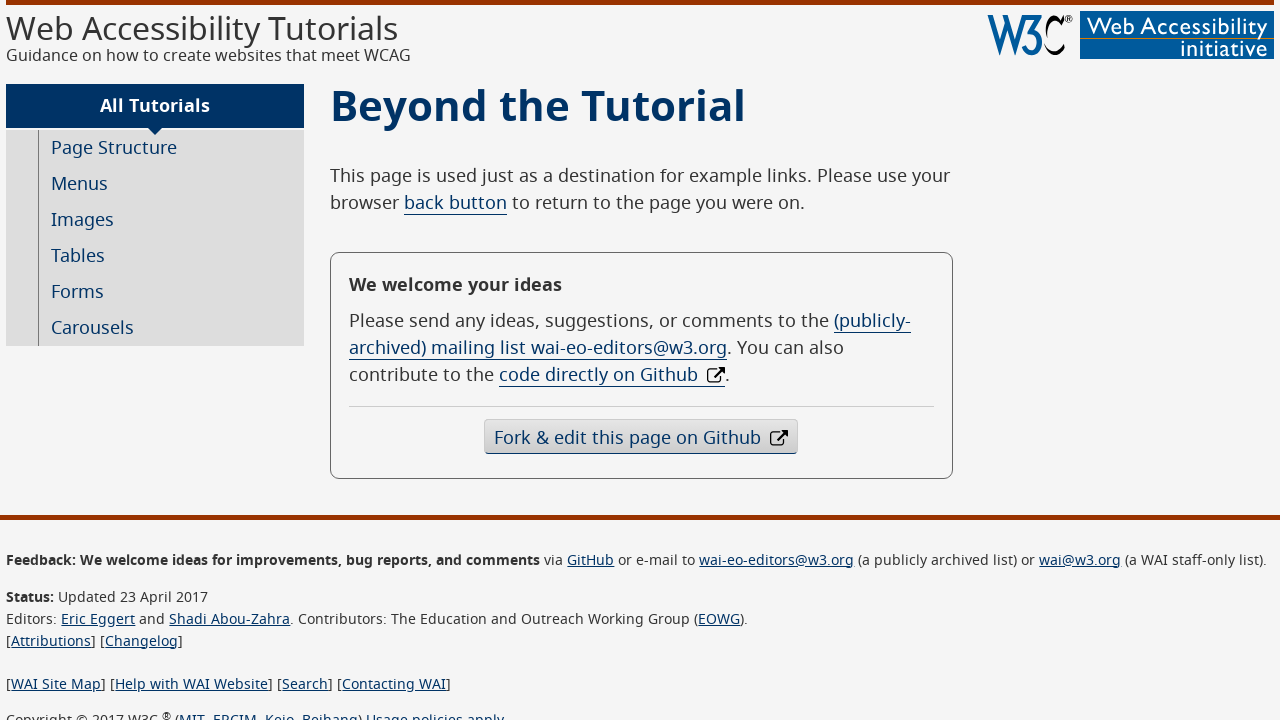